Navigates to a product listing page, waits for products to load, clicks on the first product to view its details in a new tab, then navigates to the next page of products using pagination.

Starting URL: https://www.swirecocacolahk.com/all-items/

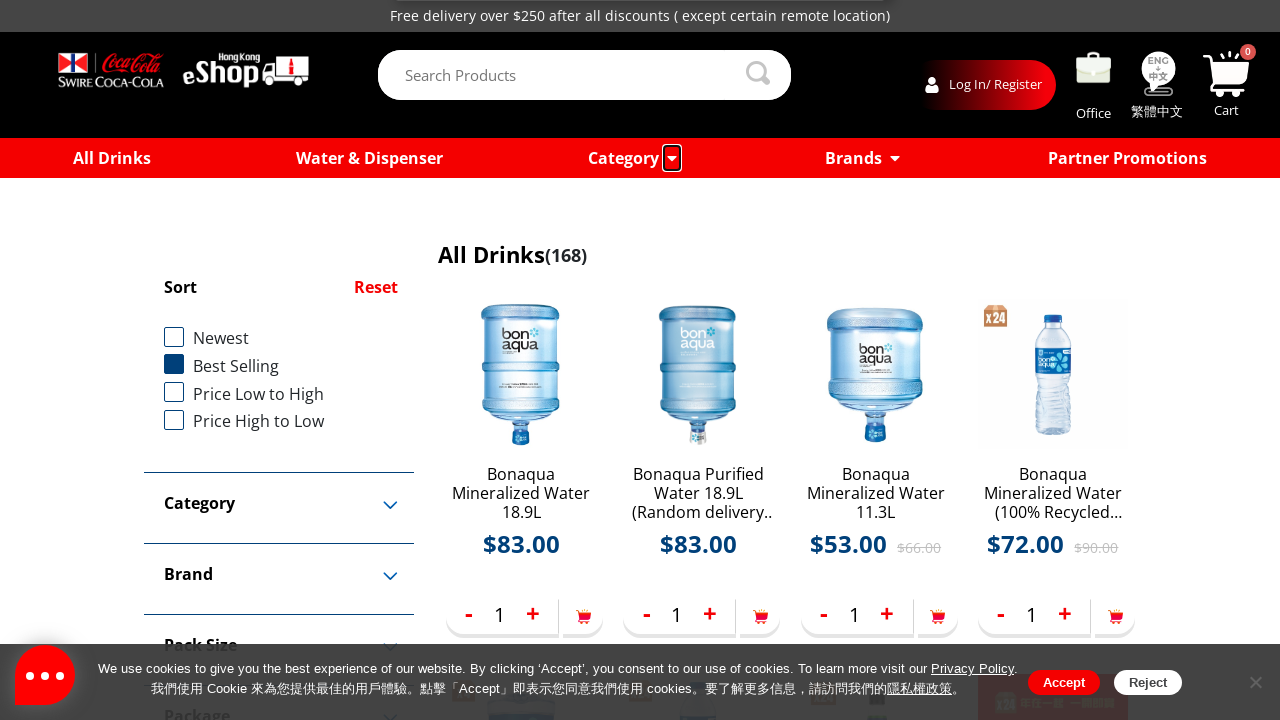

Waited for products to load on the page
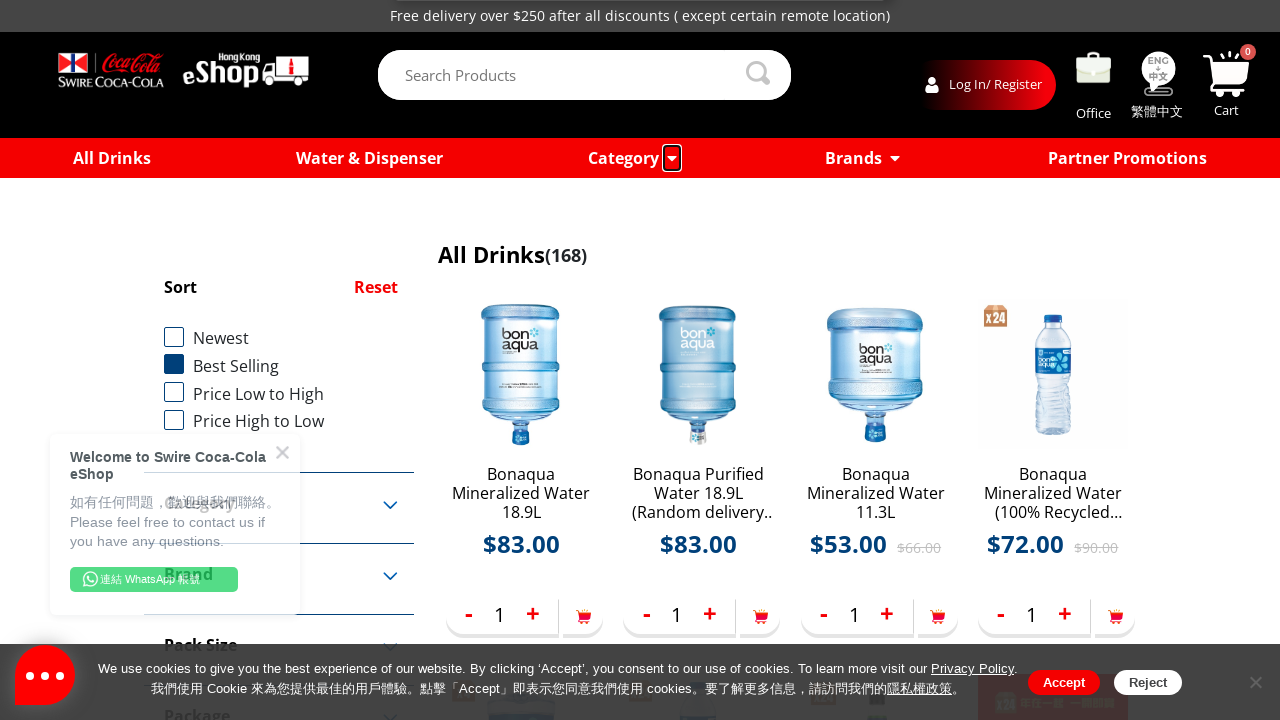

Located the first product link
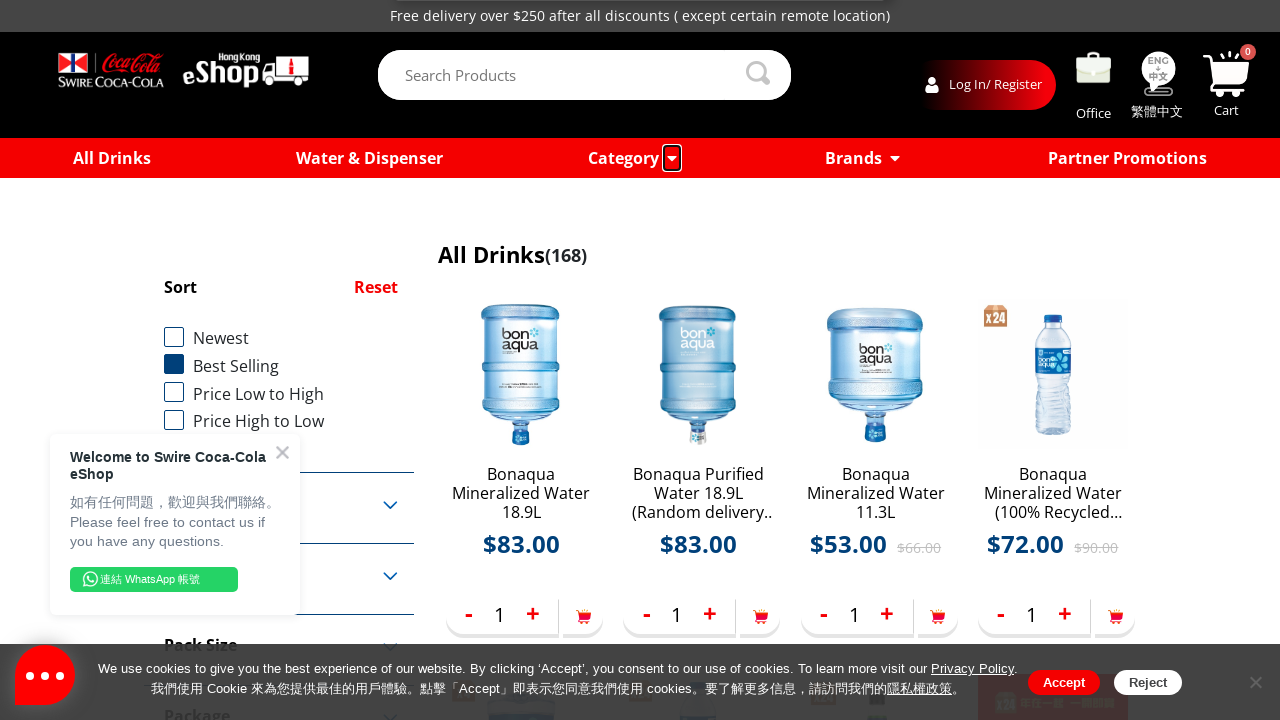

Retrieved the first product URL
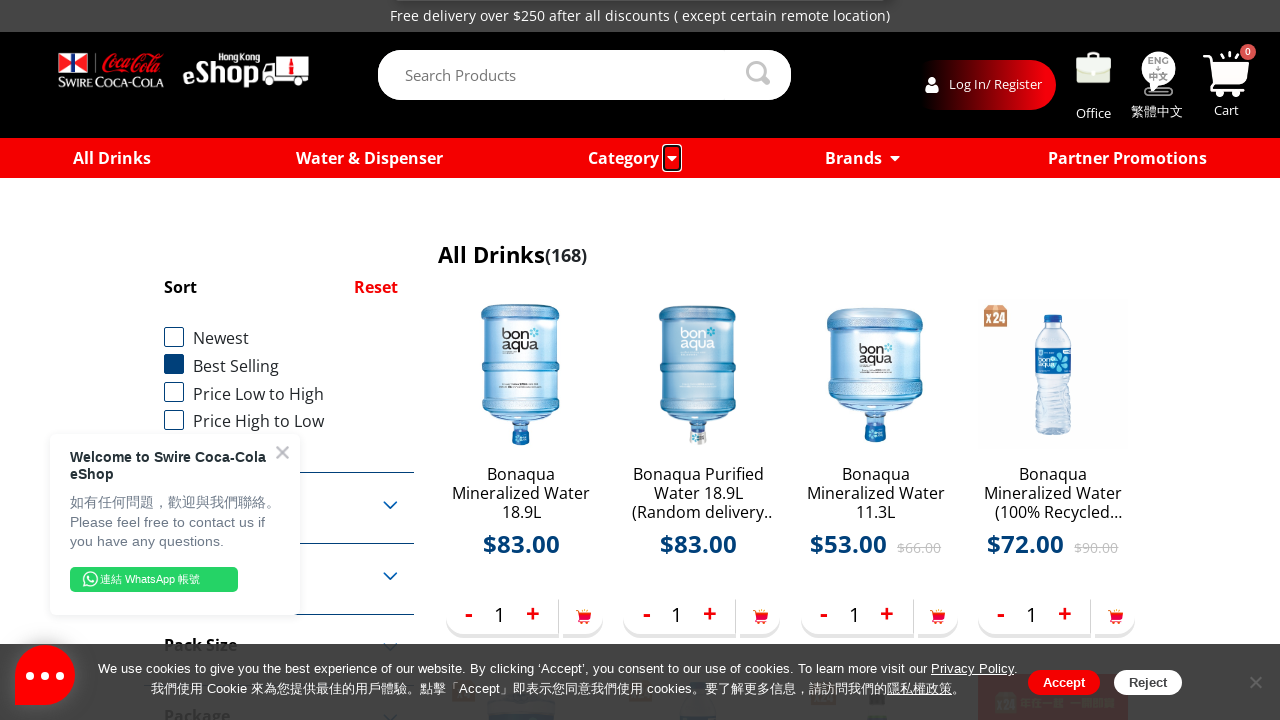

Opened a new browser tab
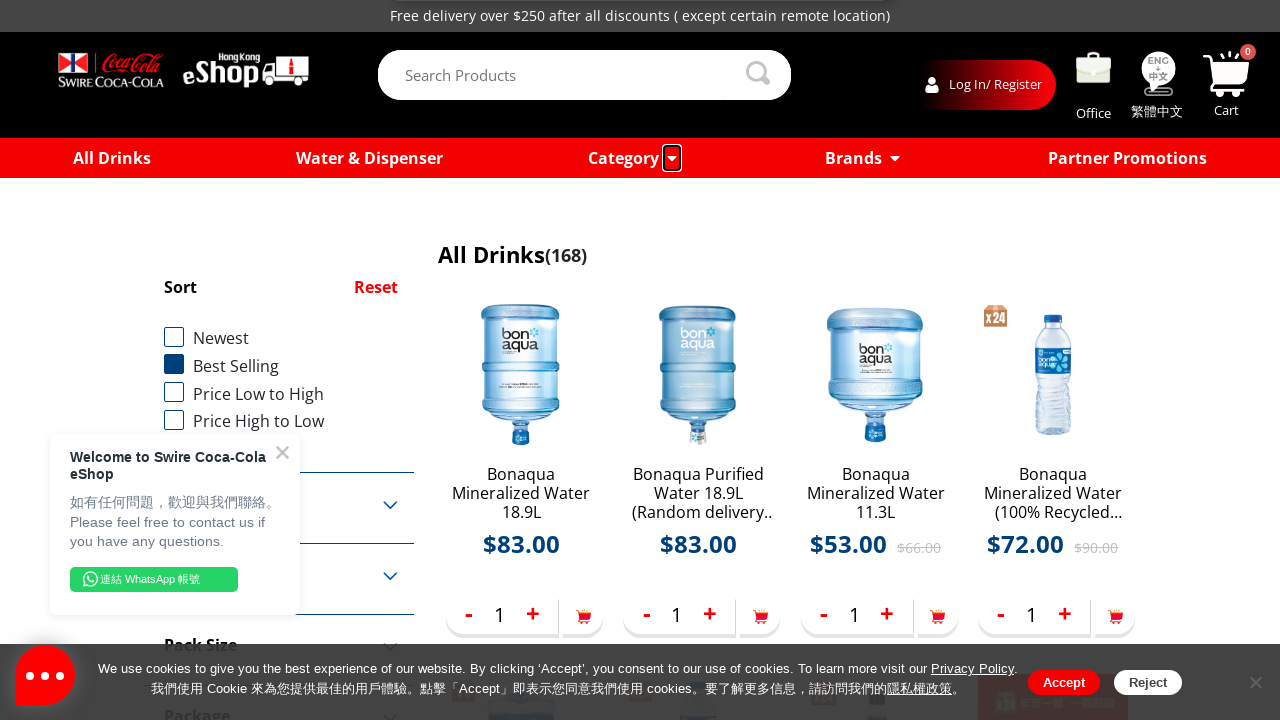

Navigated to the product details page in the new tab
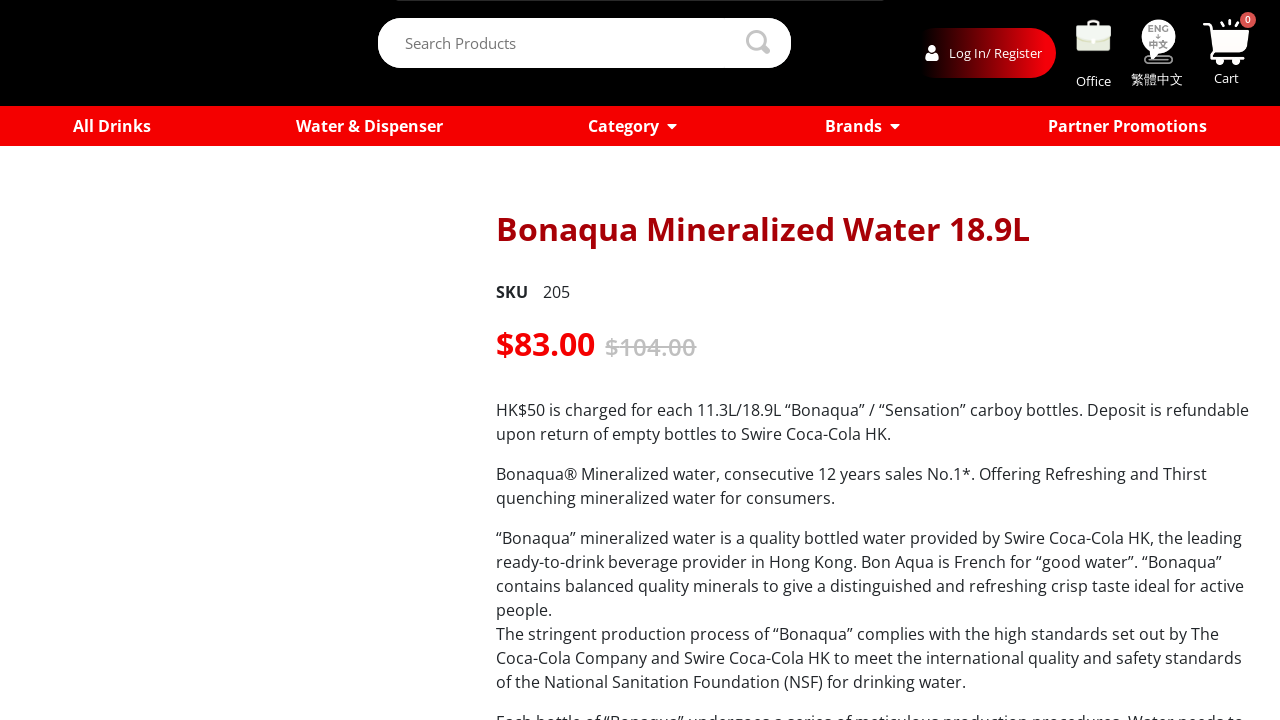

Waited for product page to finish loading
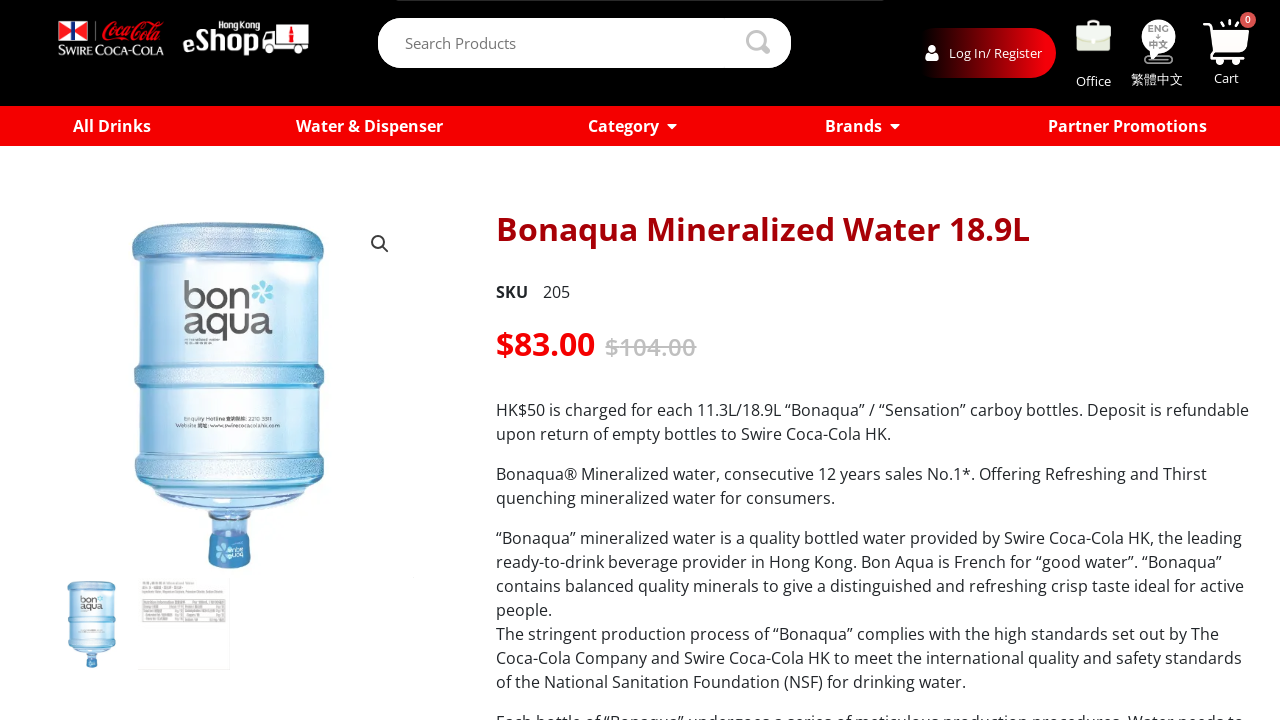

Closed the product details tab
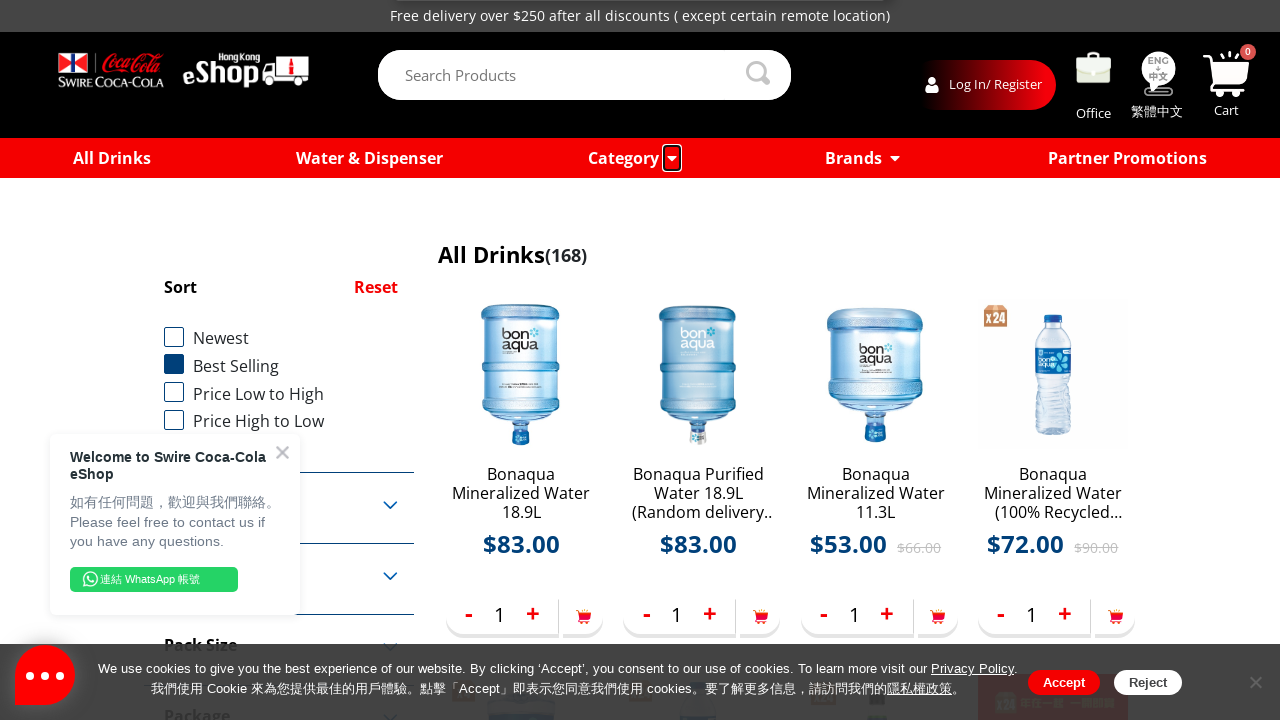

Located the next page button
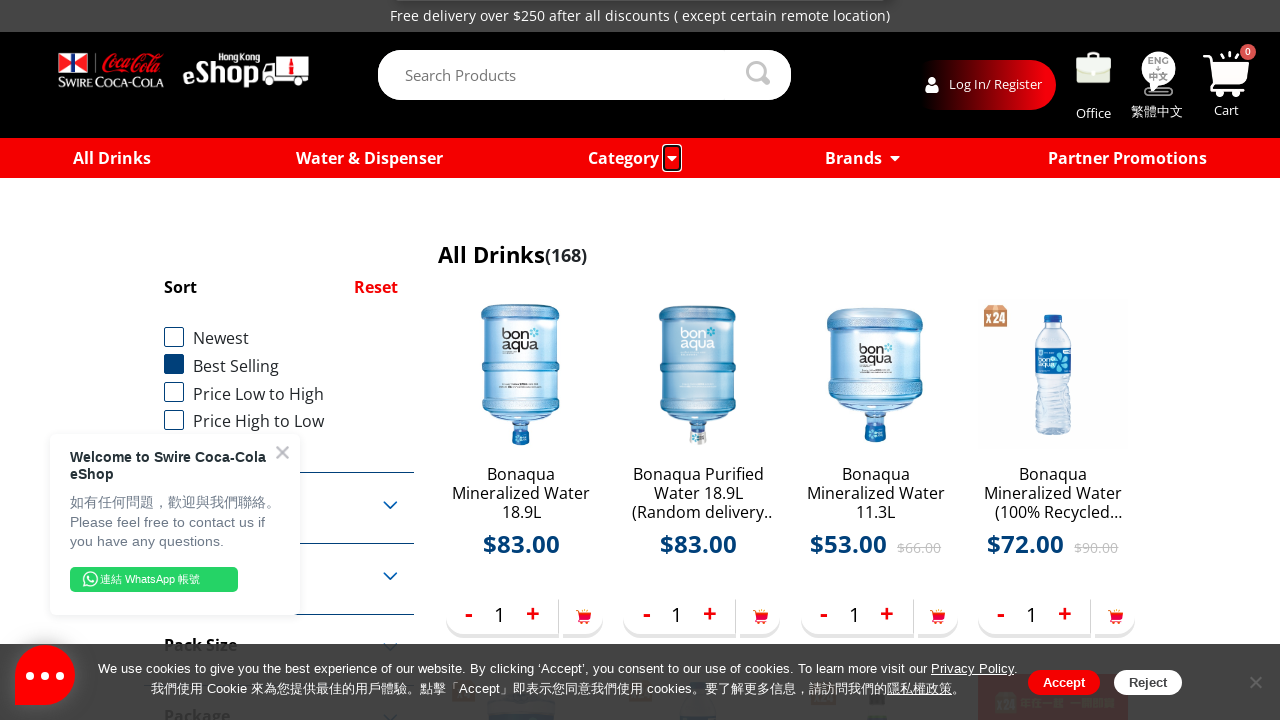

Scrolled the next page button into view
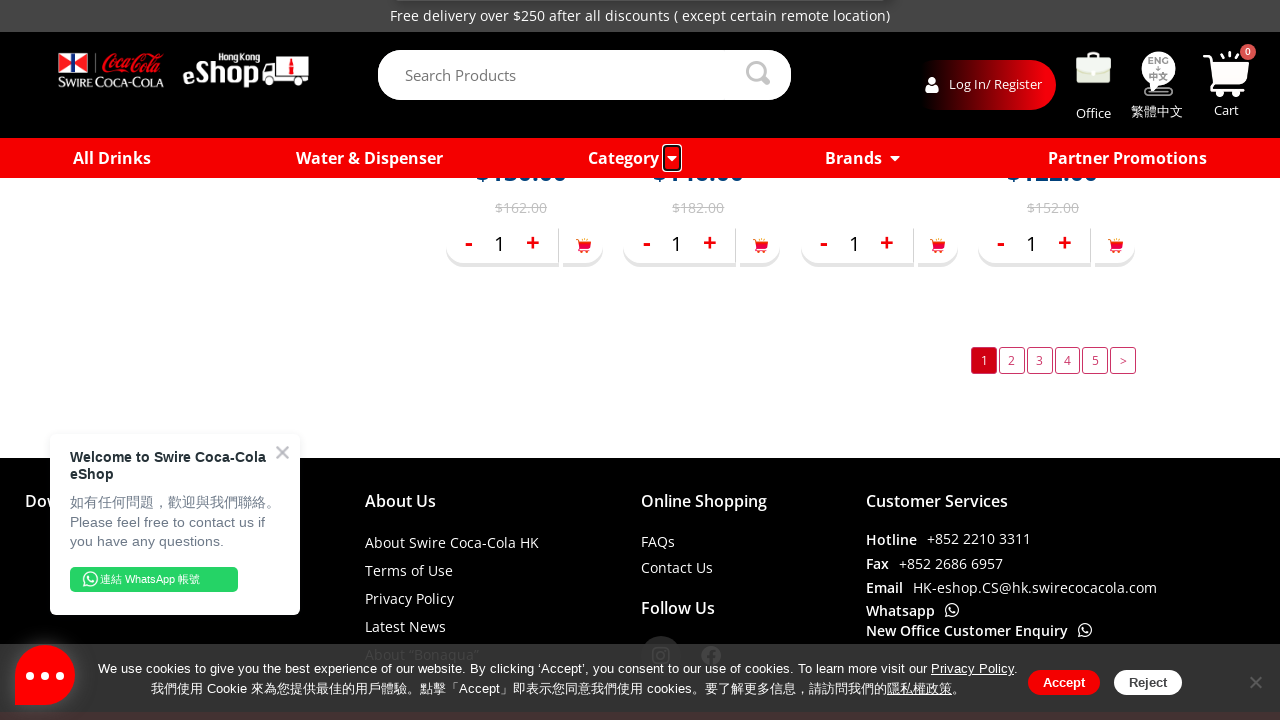

Clicked the next page button to navigate to the next product page at (1123, 360) on xpath=//button[contains(@class, 'page-link-btn') and normalize-space(text())='>'
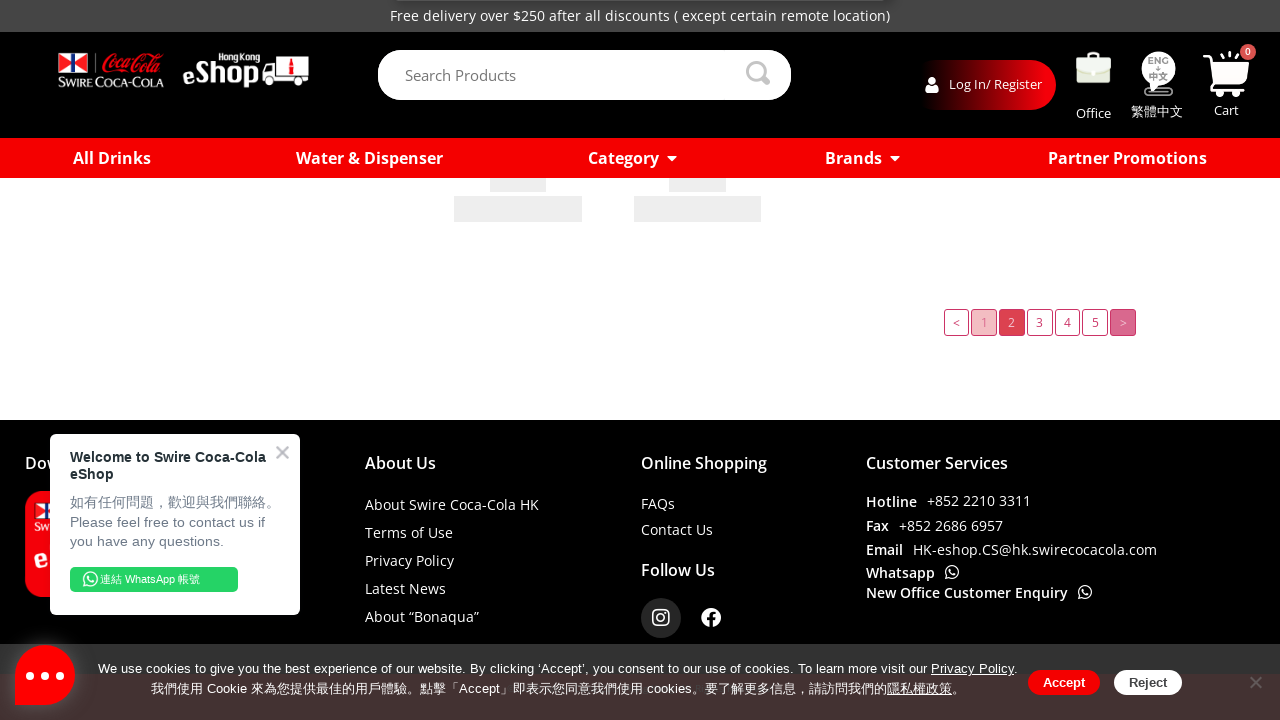

Waited for new products to load on the next page
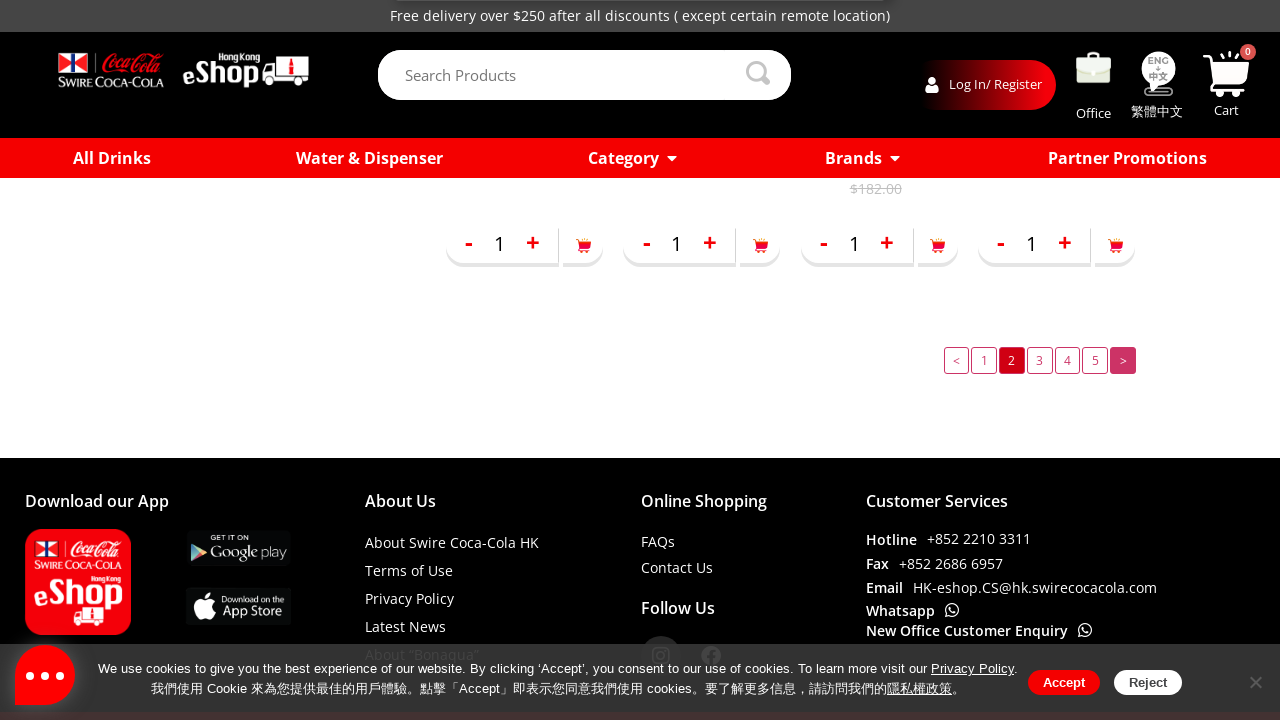

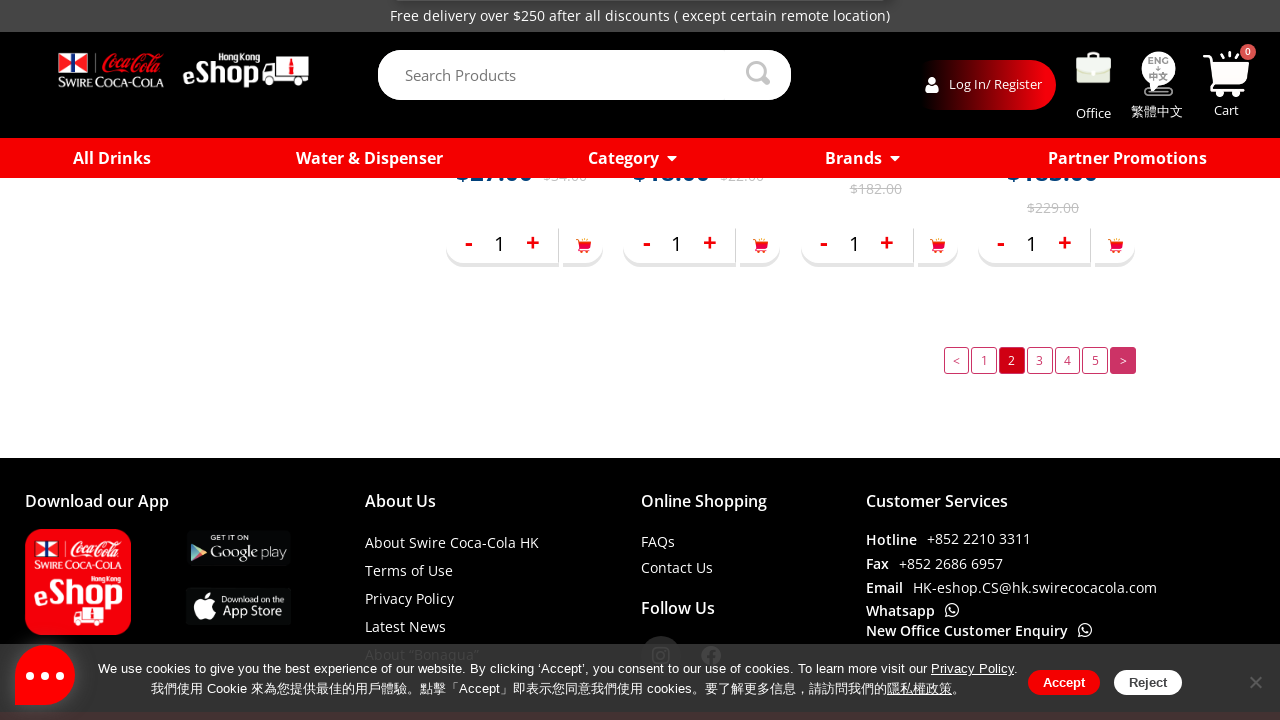